Tests navigation by clicking on a "View More" link using partial link text matching on the HYR Tutorials homepage

Starting URL: https://www.hyrtutorials.com/

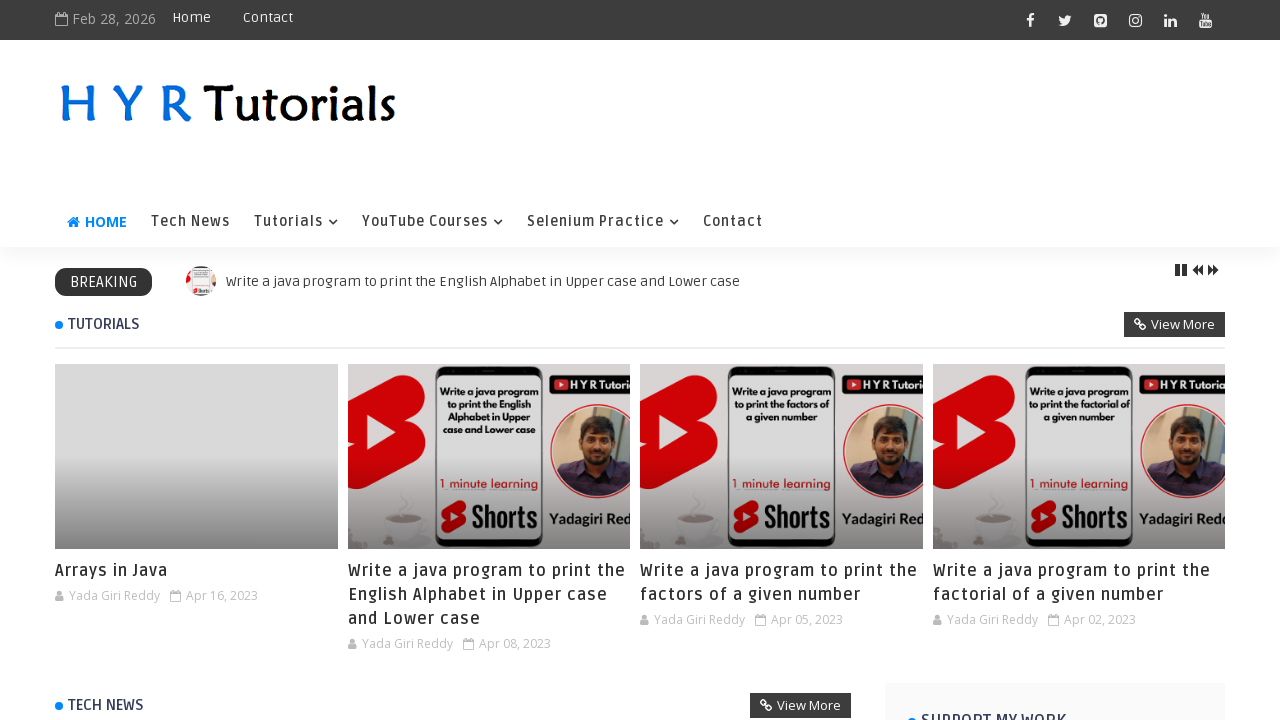

Clicked on 'View More' link using partial link text matching at (1174, 324) on a:has-text('View More')
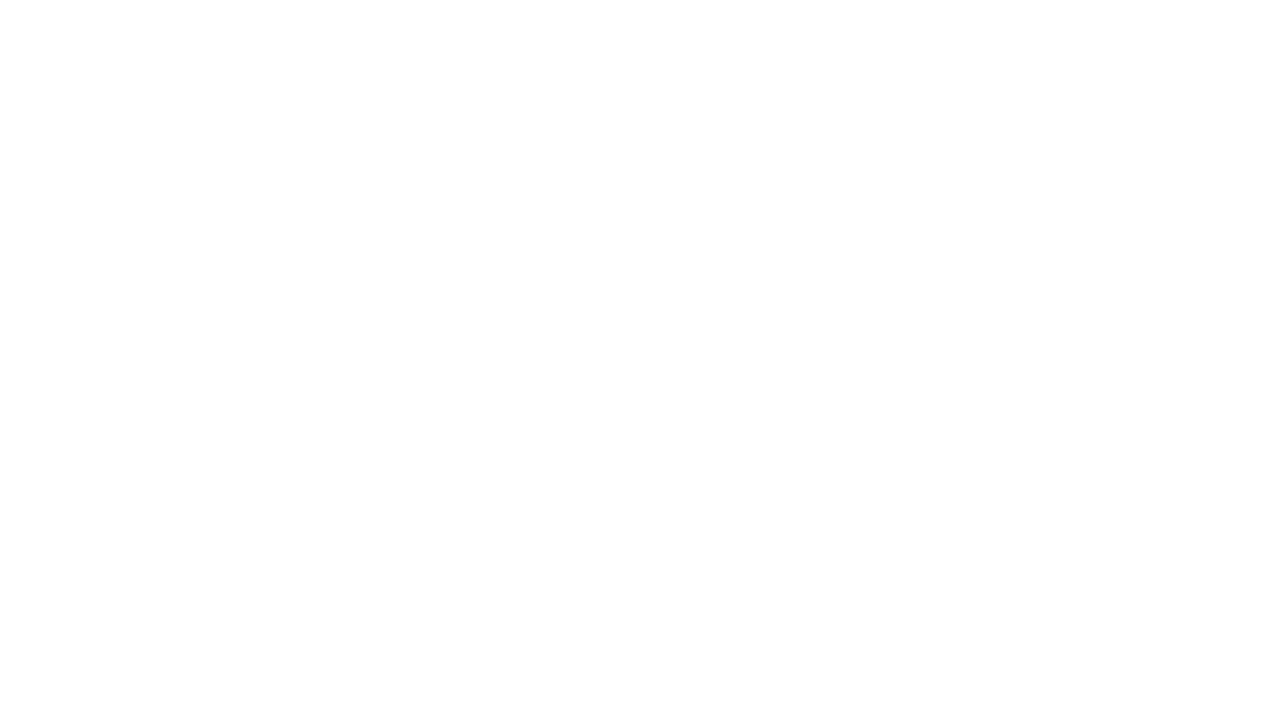

Waited for page to fully load after clicking 'View More' link
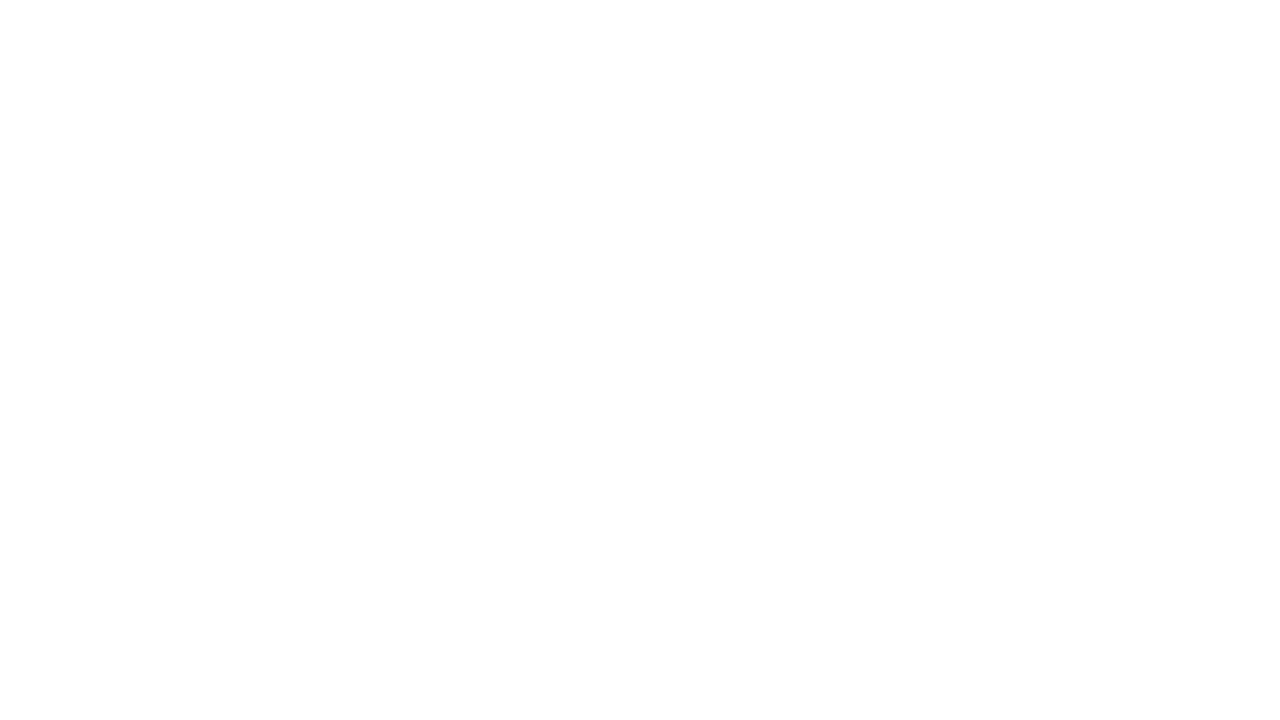

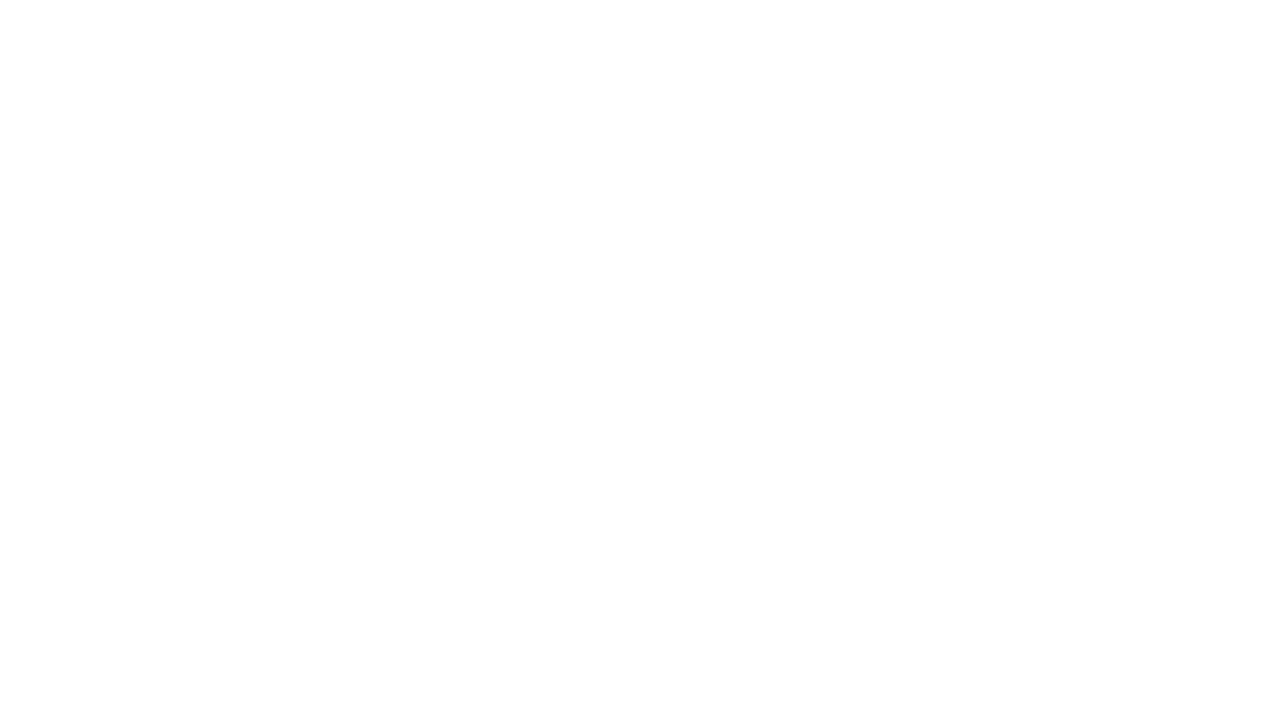